Navigates to Apple India website and clicks on the iPhone navigation menu item

Starting URL: https://www.apple.com/in/

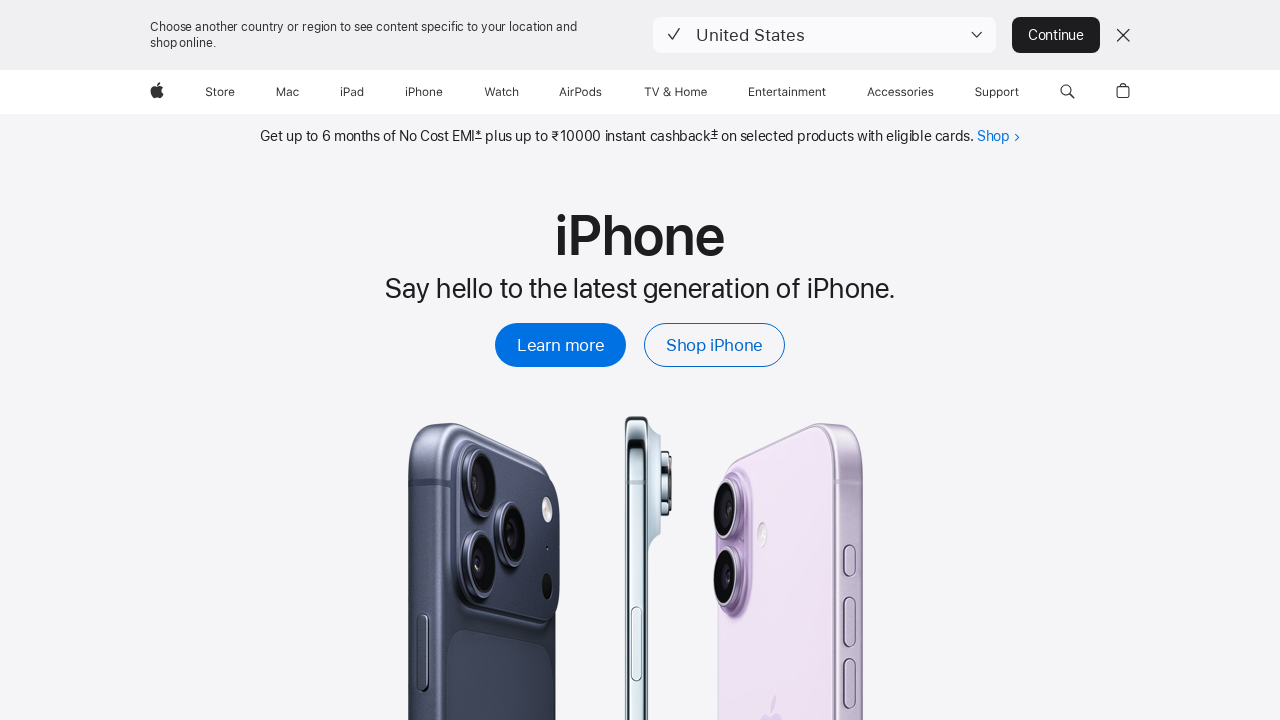

Waited for iPhone navigation menu item to be visible
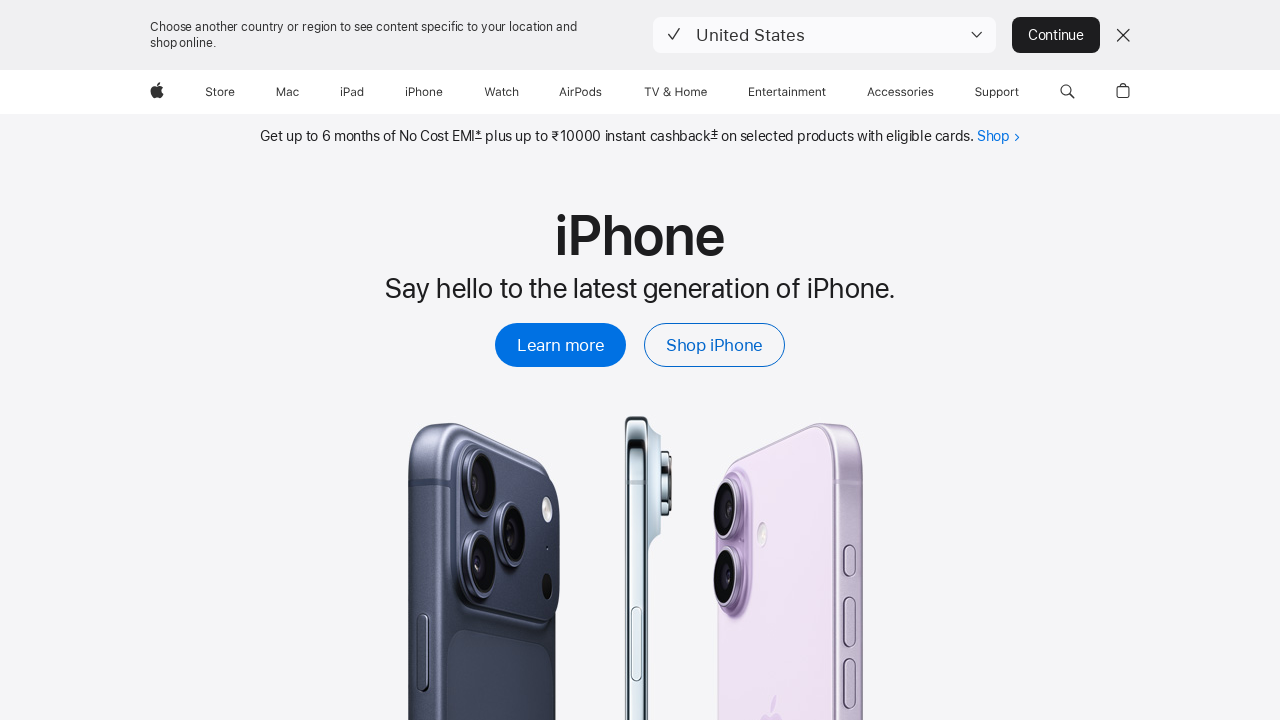

Clicked on iPhone navigation menu item at (424, 92) on xpath=//div[@data-analytics-element-engagement='globalnav hover - iphone']
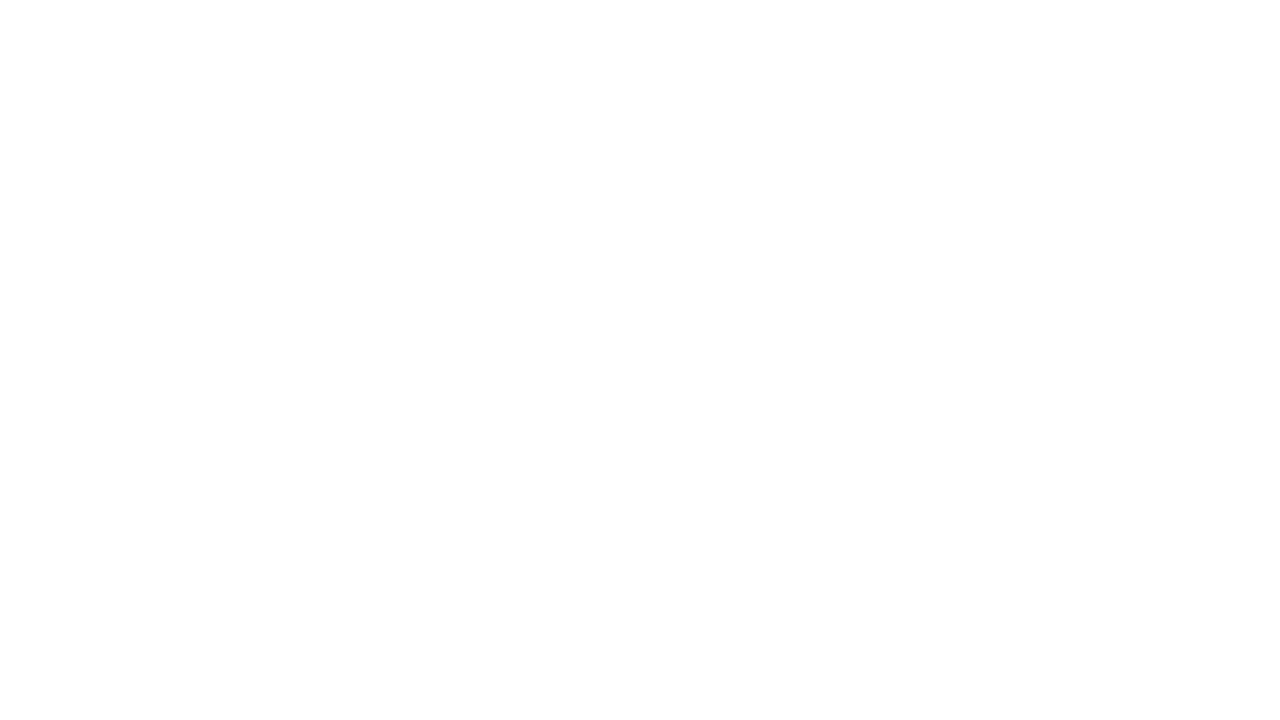

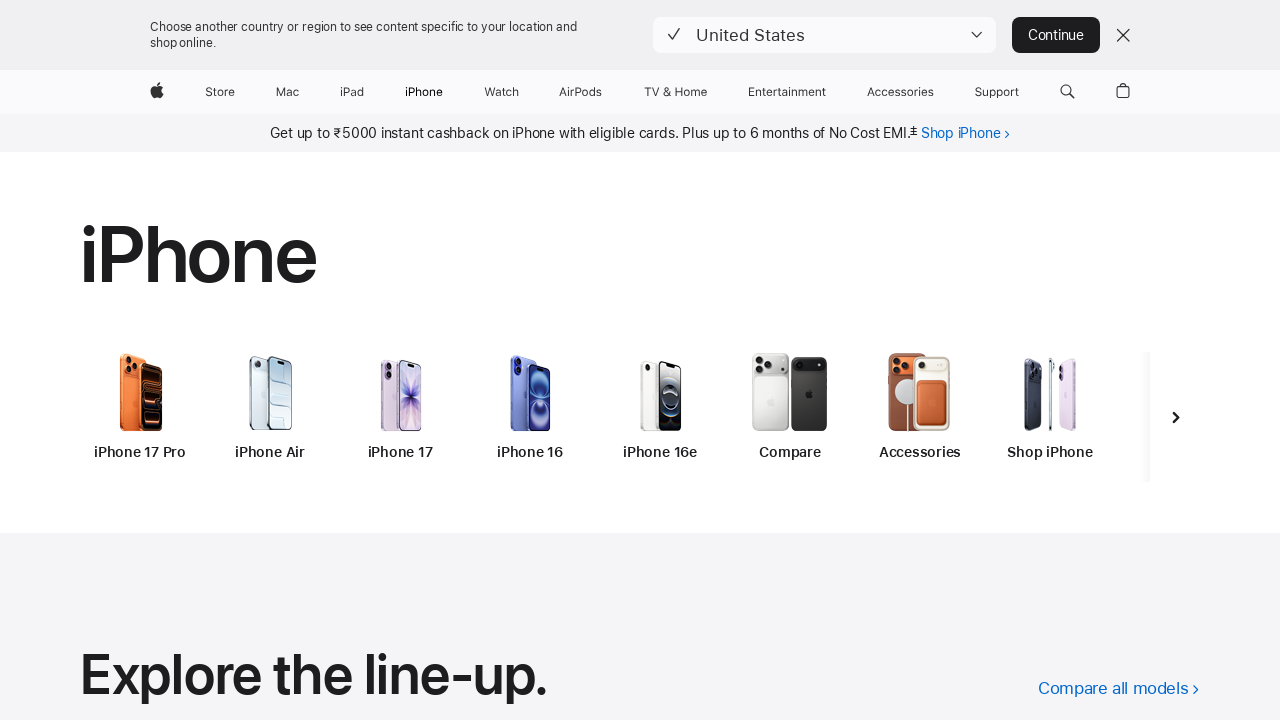